Opens GoDaddy homepage and maximizes the browser window

Starting URL: https://www.godaddy.com/

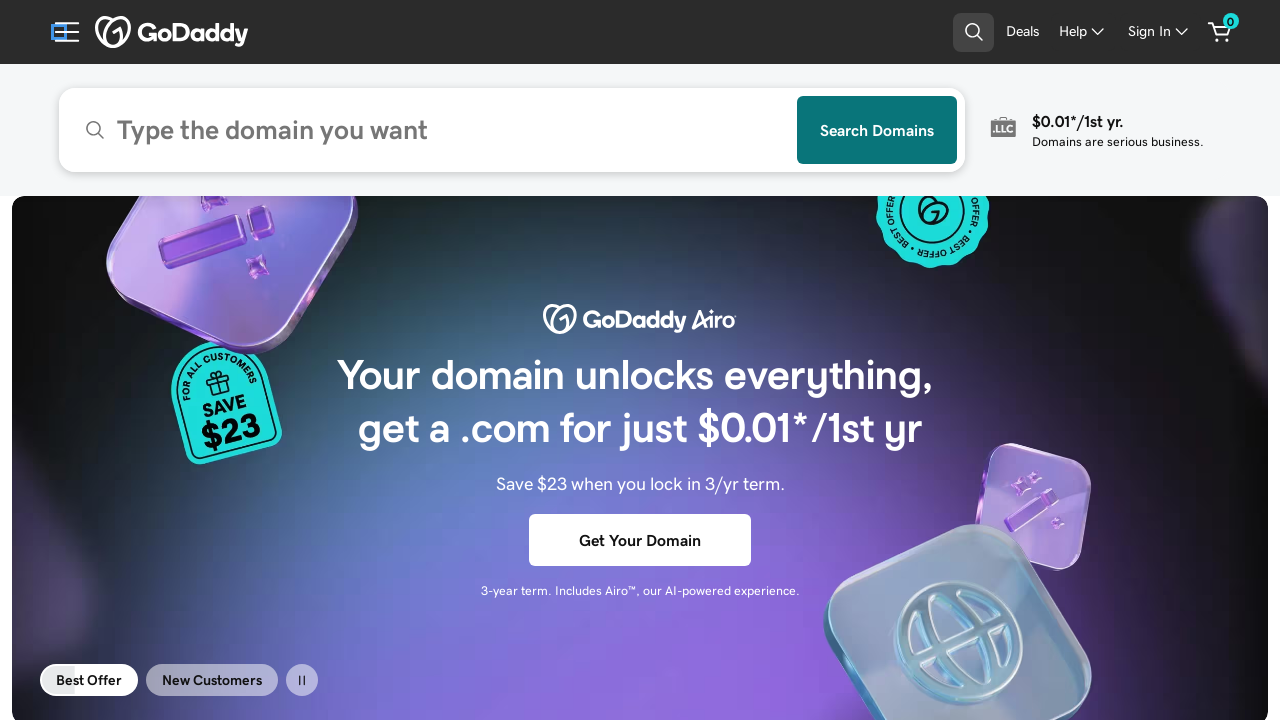

GoDaddy homepage loaded and browser window maximized
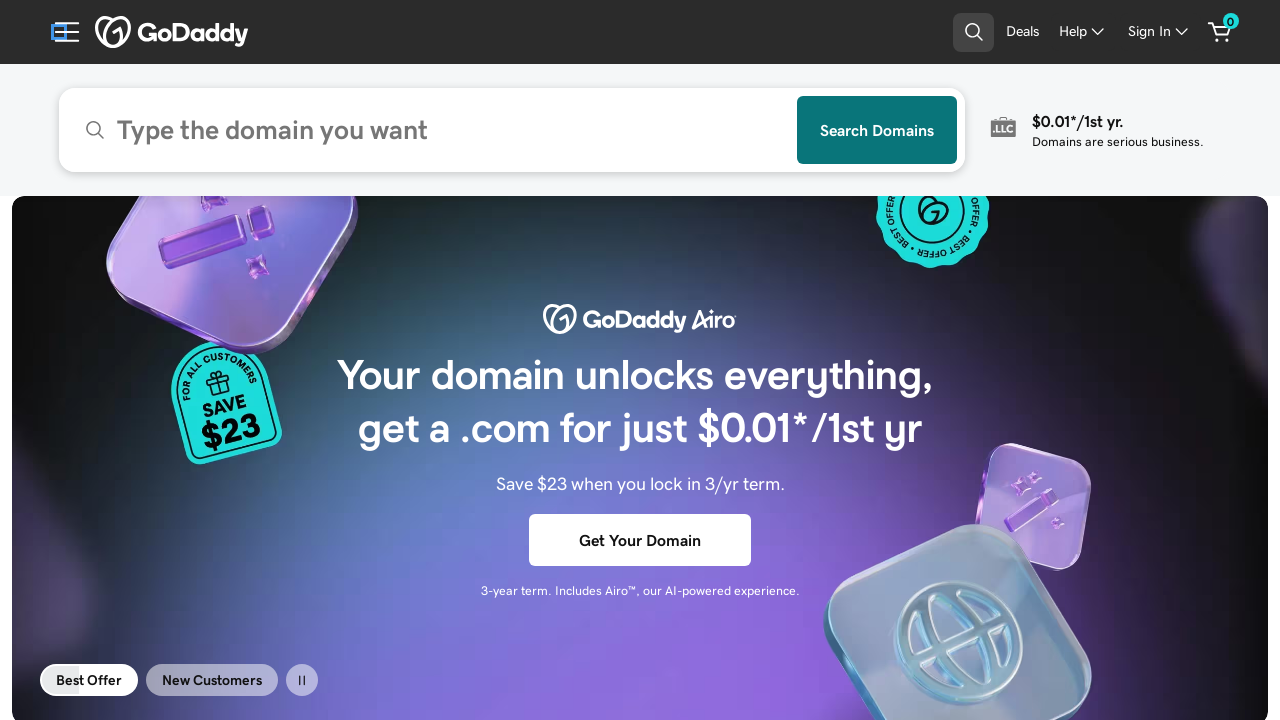

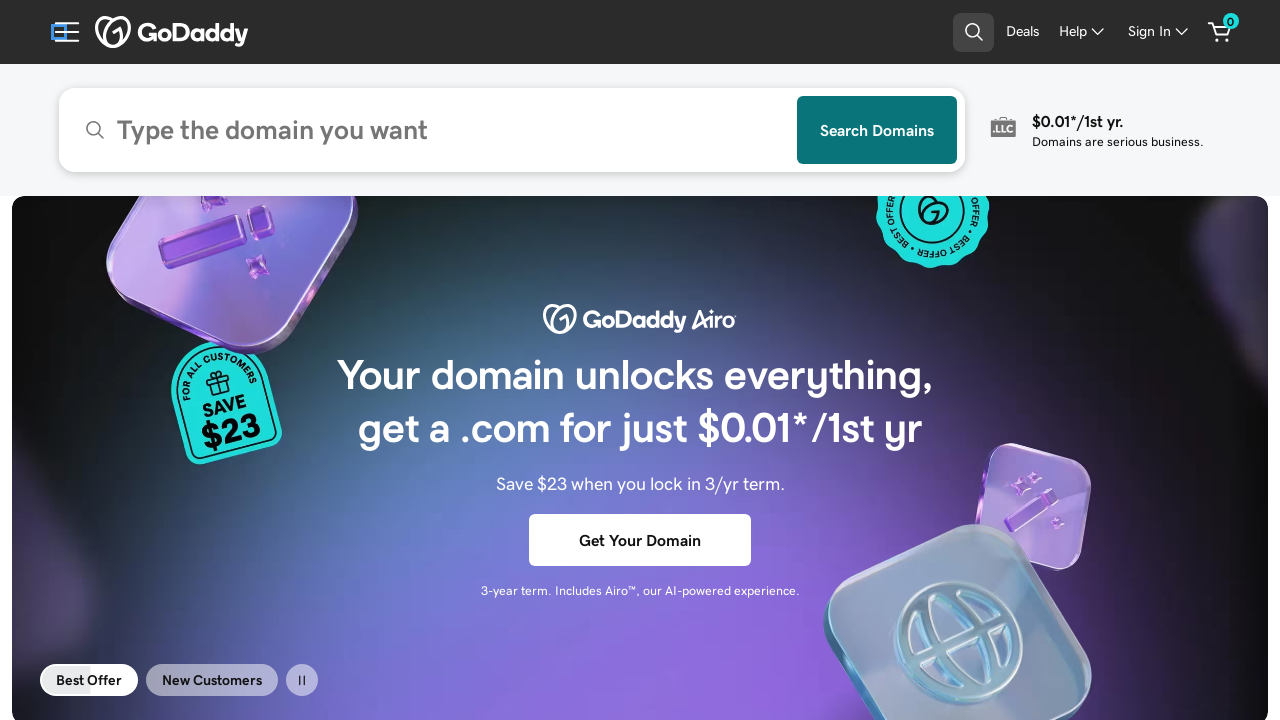